Tests the shopping cart flow by searching for a product, adding items to cart, proceeding to checkout, and verifying the order details including product name, quantity, and Place Order button visibility

Starting URL: https://rahulshettyacademy.com/seleniumPractise/#/

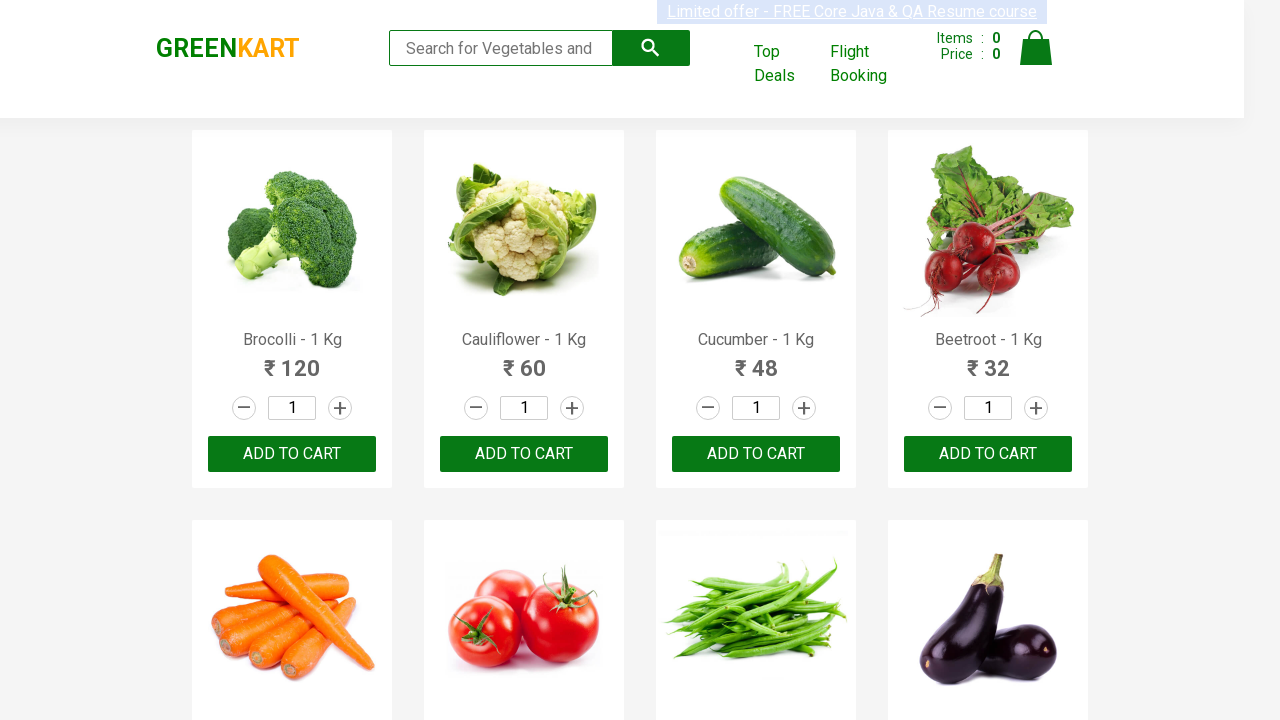

Filled search field with 'Brocolli' on input.search-keyword
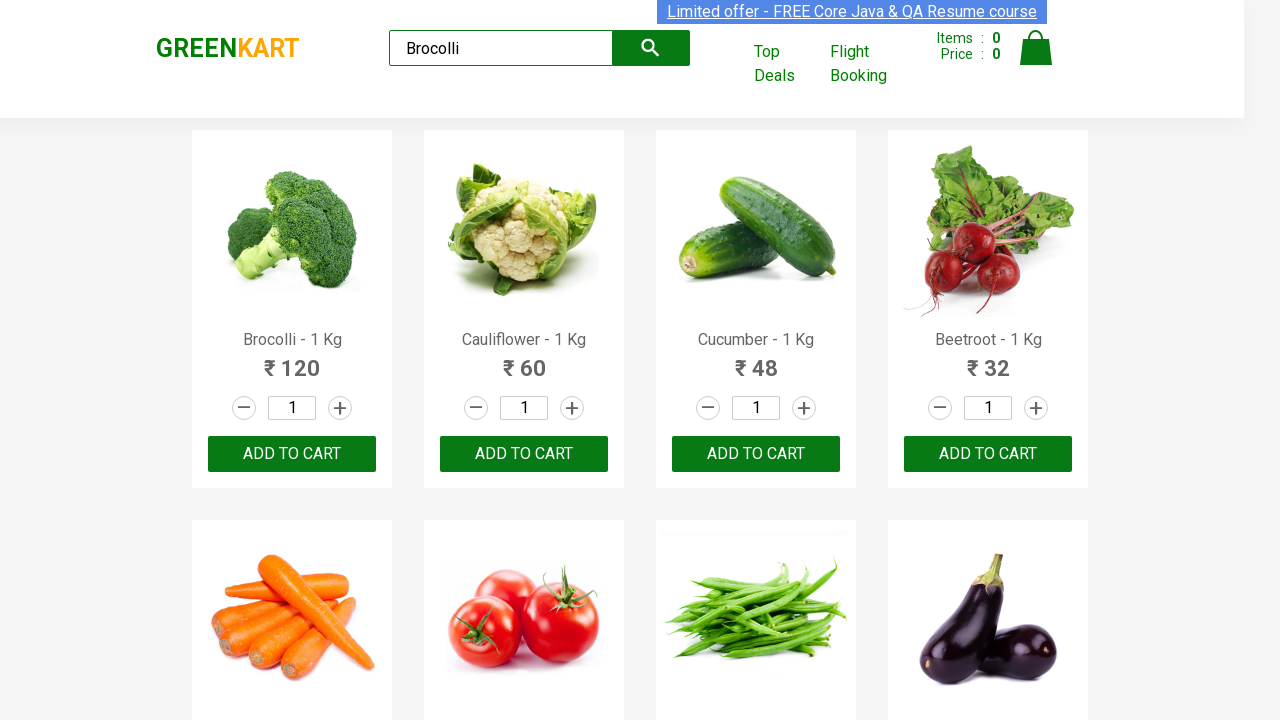

Waited for search results to load
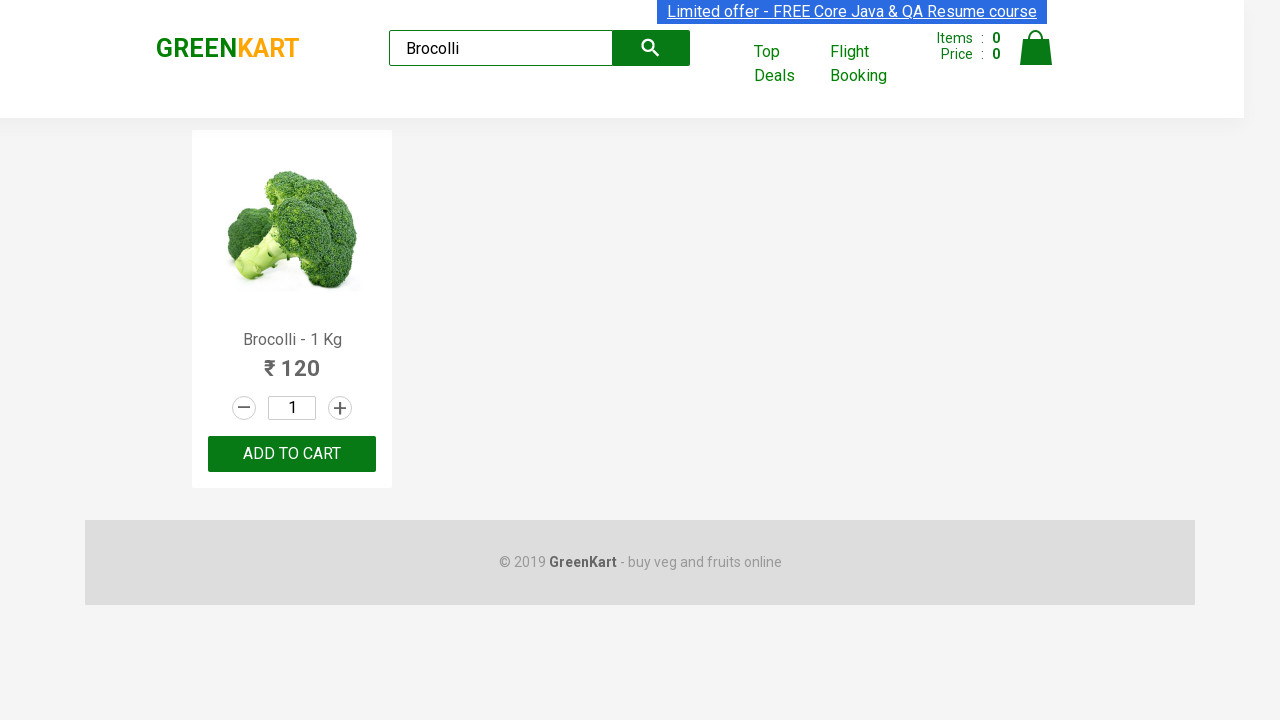

Entered quantity '3' in quantity field on input.quantity
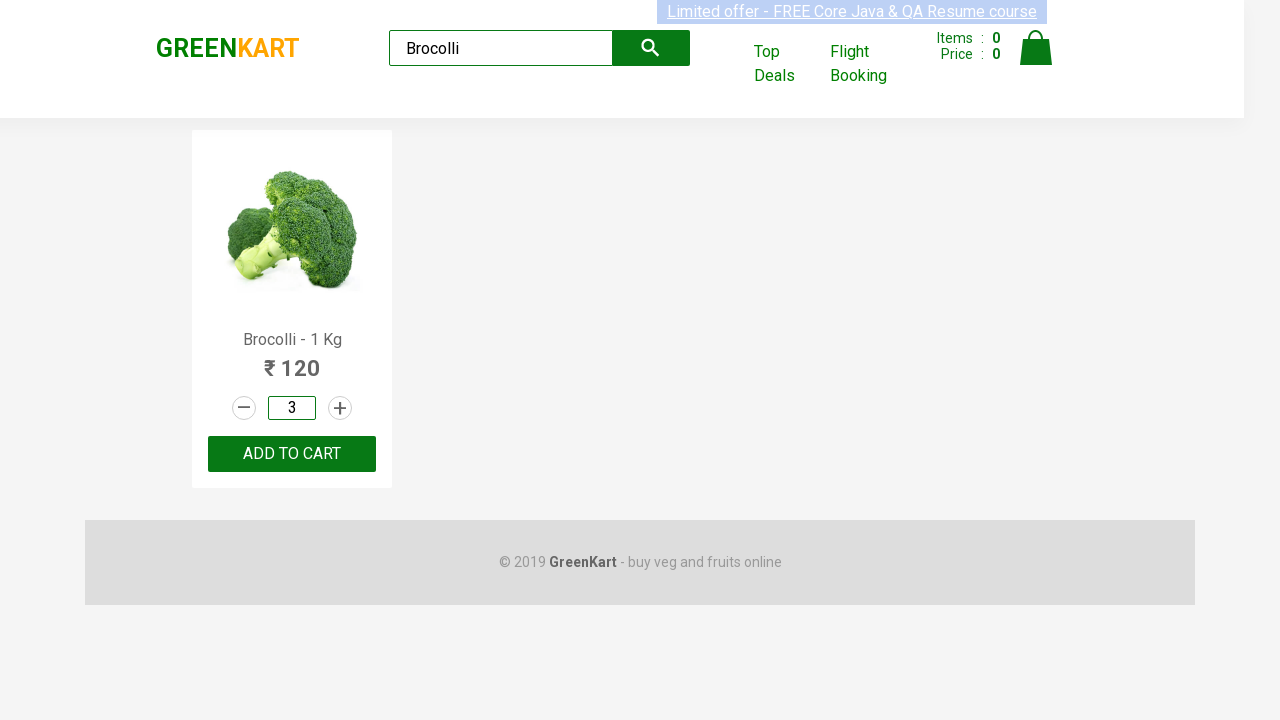

Clicked ADD TO CART button at (292, 454) on xpath=//button[text()='ADD TO CART']
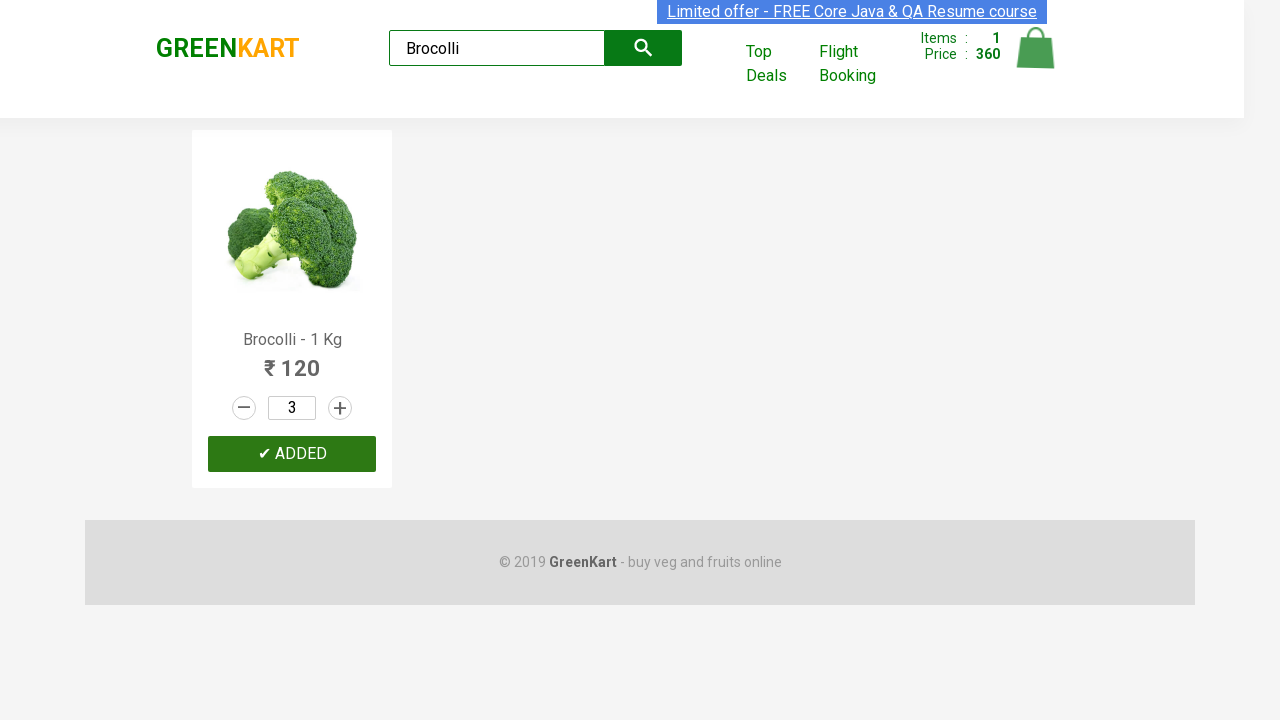

Waited for cart to update
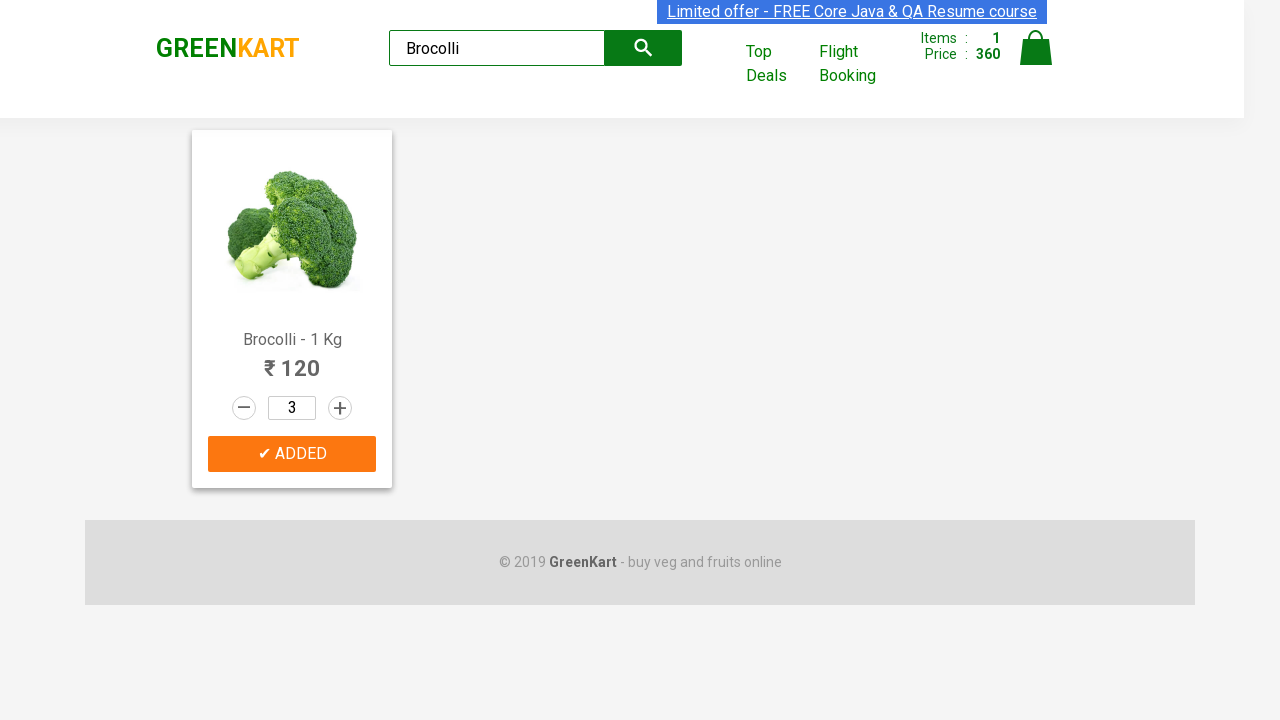

Clicked cart icon at (1036, 48) on a.cart-icon img
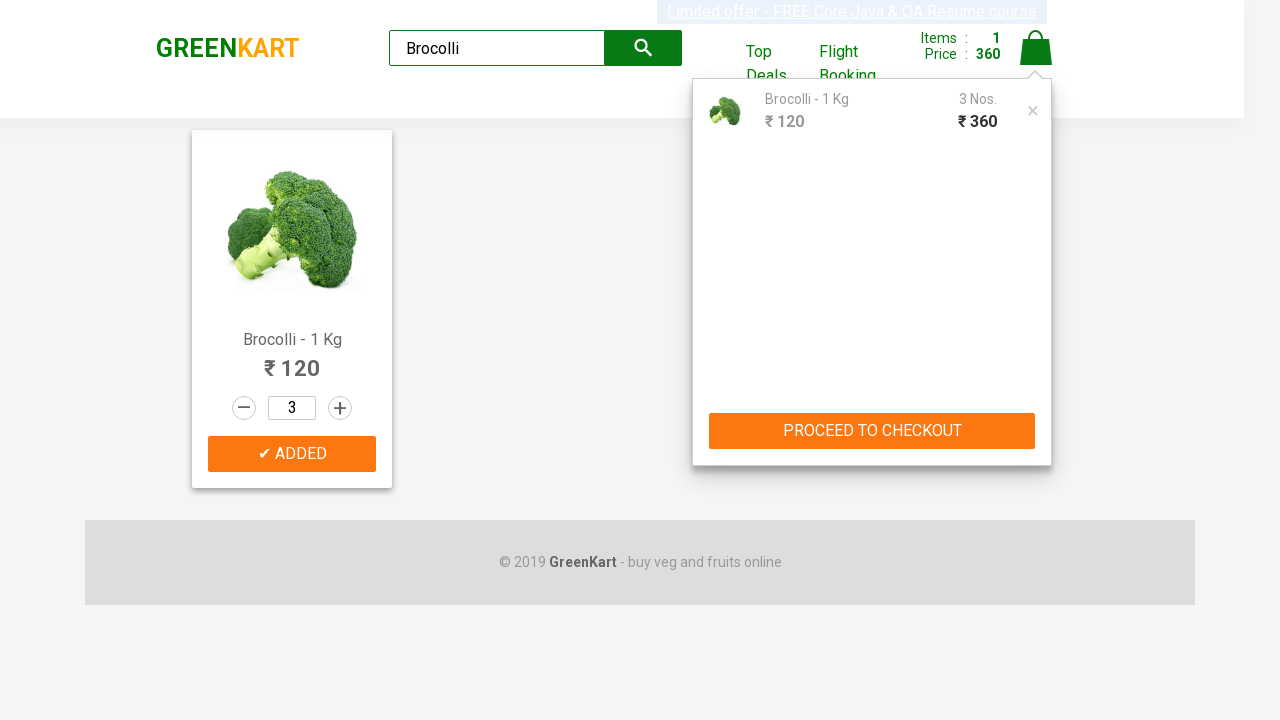

Waited for cart popup to appear
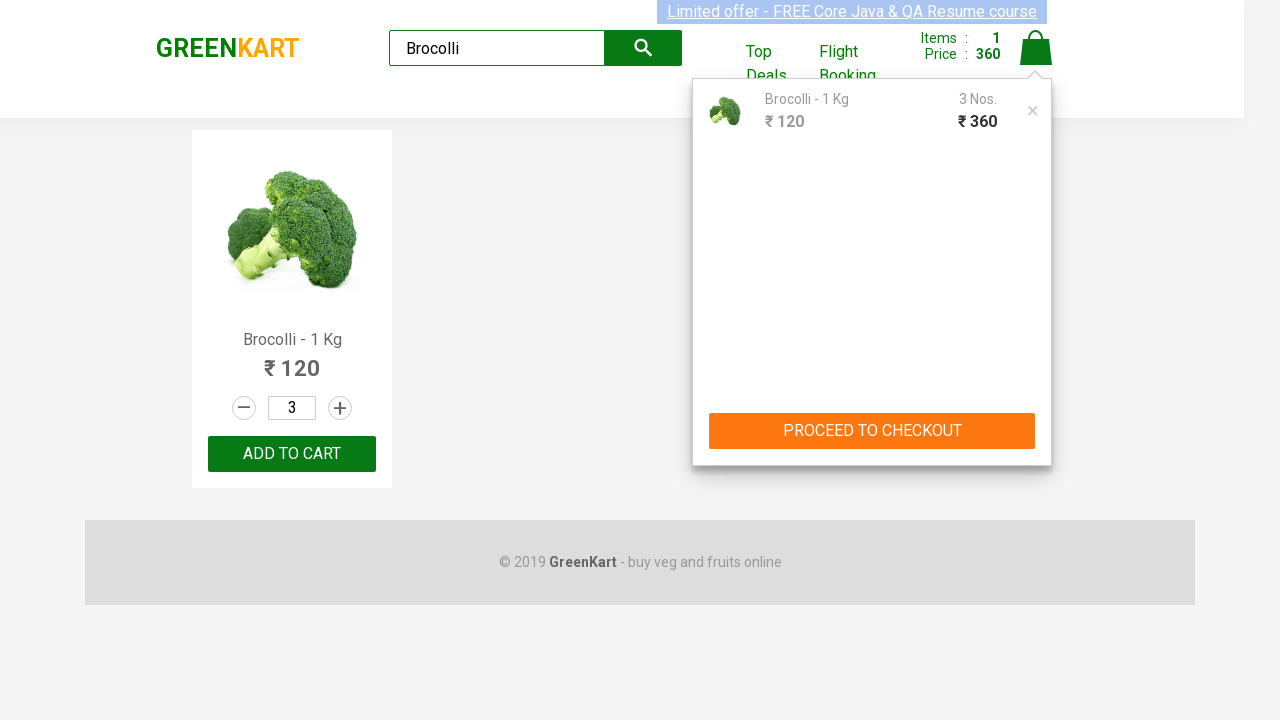

Clicked PROCEED TO CHECKOUT button at (872, 431) on xpath=//button[text()='PROCEED TO CHECKOUT']
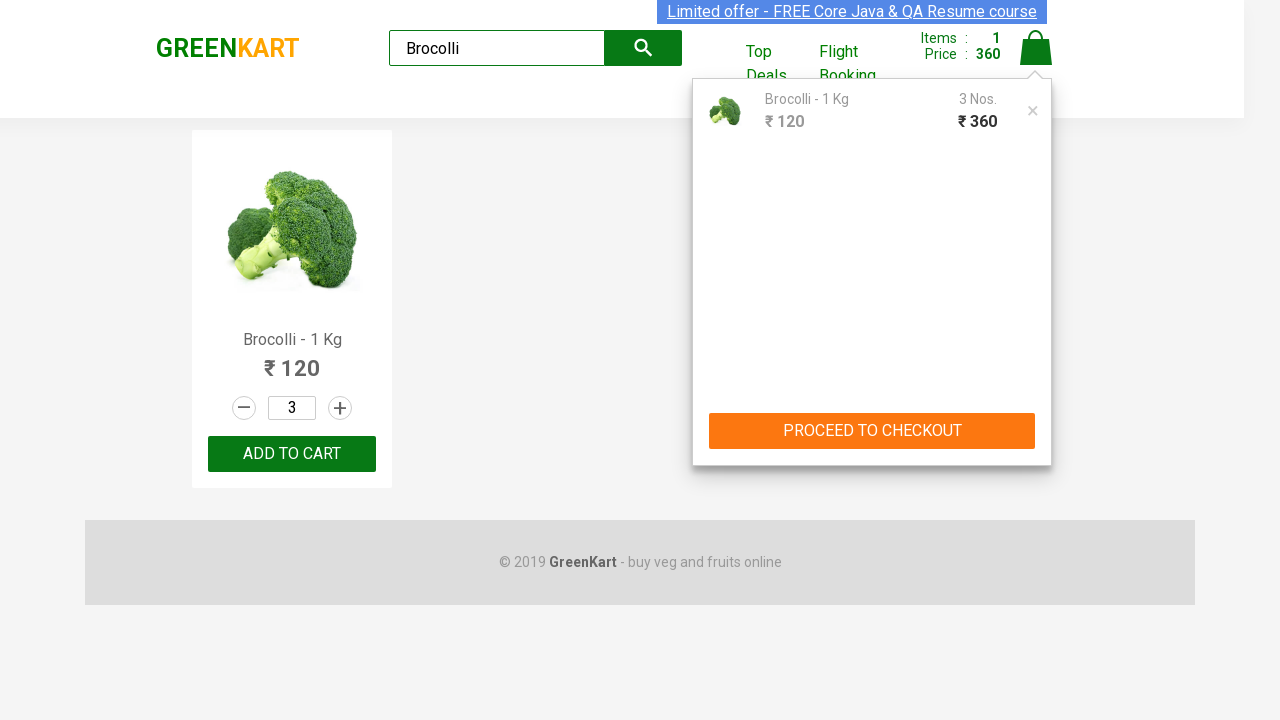

Waited for checkout page to load
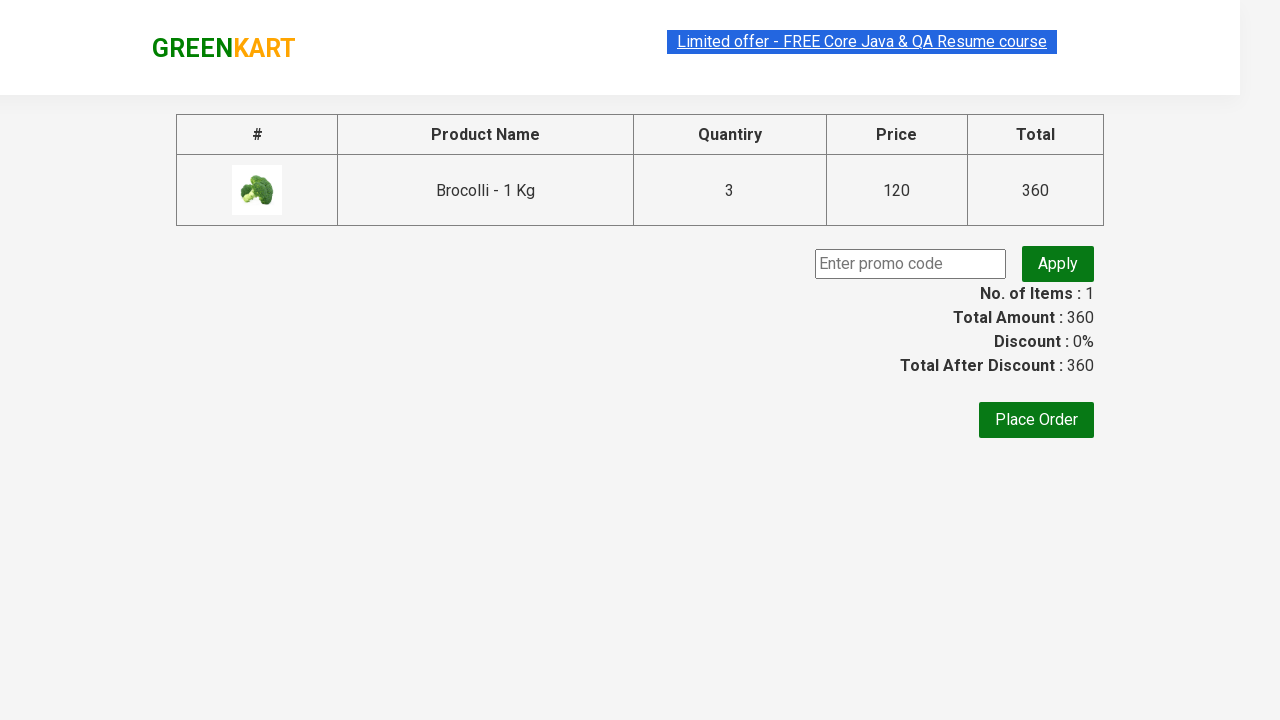

Verified product name is displayed on checkout page
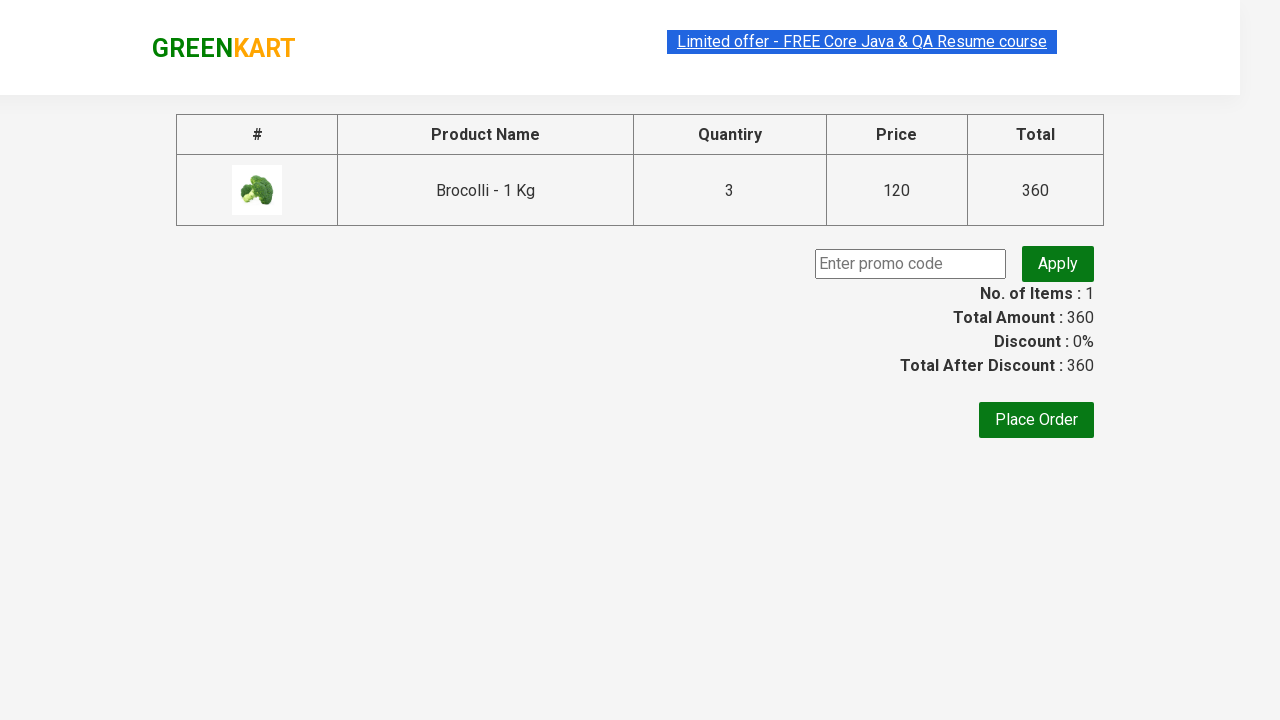

Verified quantity is displayed on checkout page
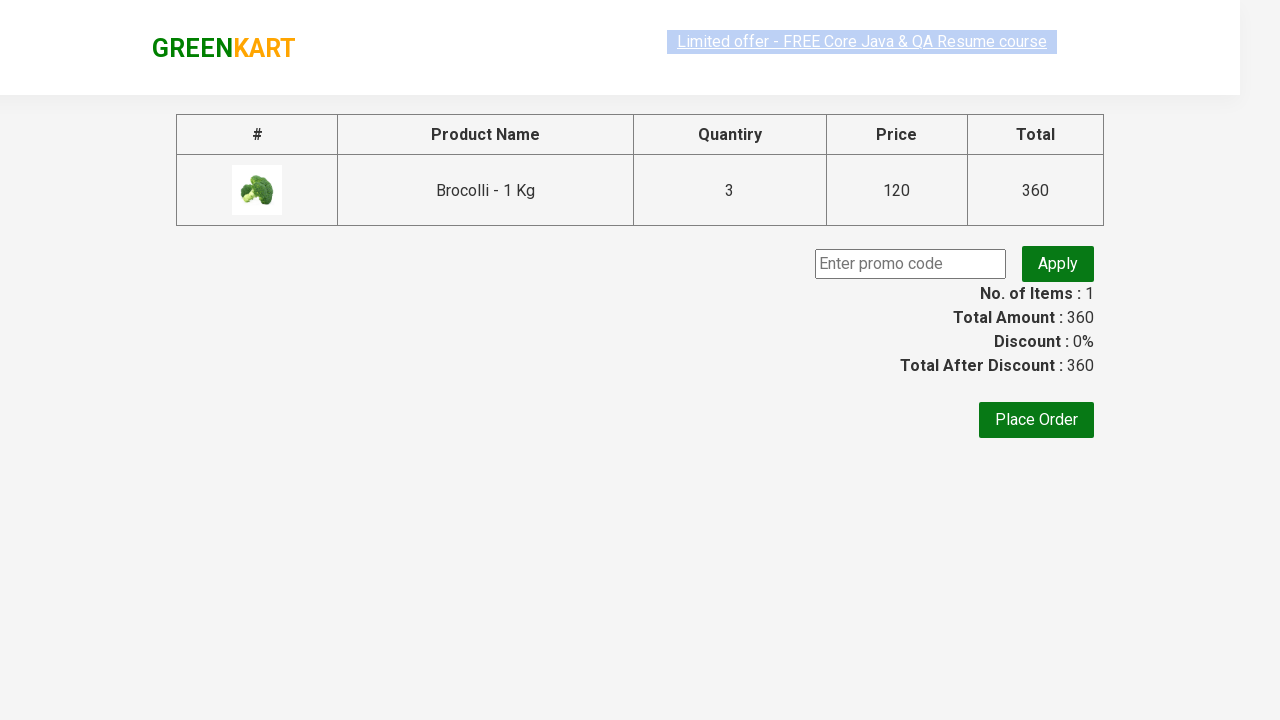

Verified Place Order button is visible on checkout page
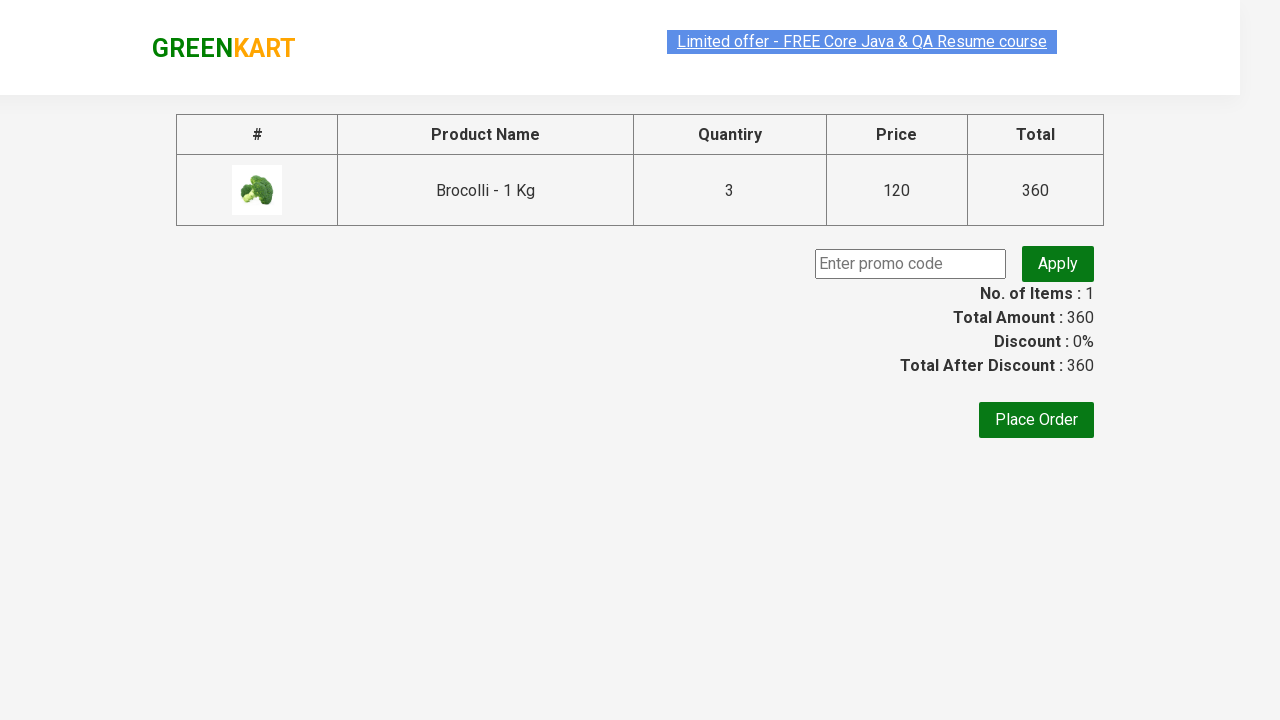

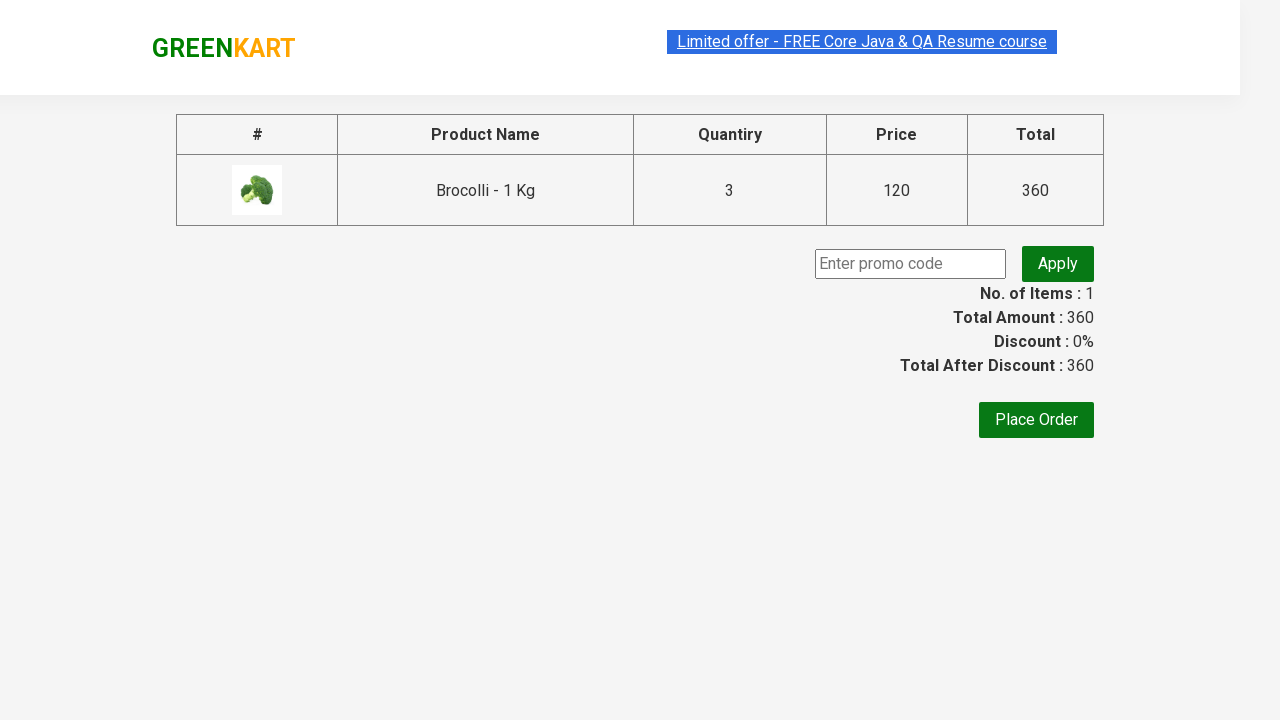